Tests radio button functionality by clicking "Yes" option, verifying selection state, and checking that "No" option is disabled

Starting URL: https://demoqa.com/radio-button

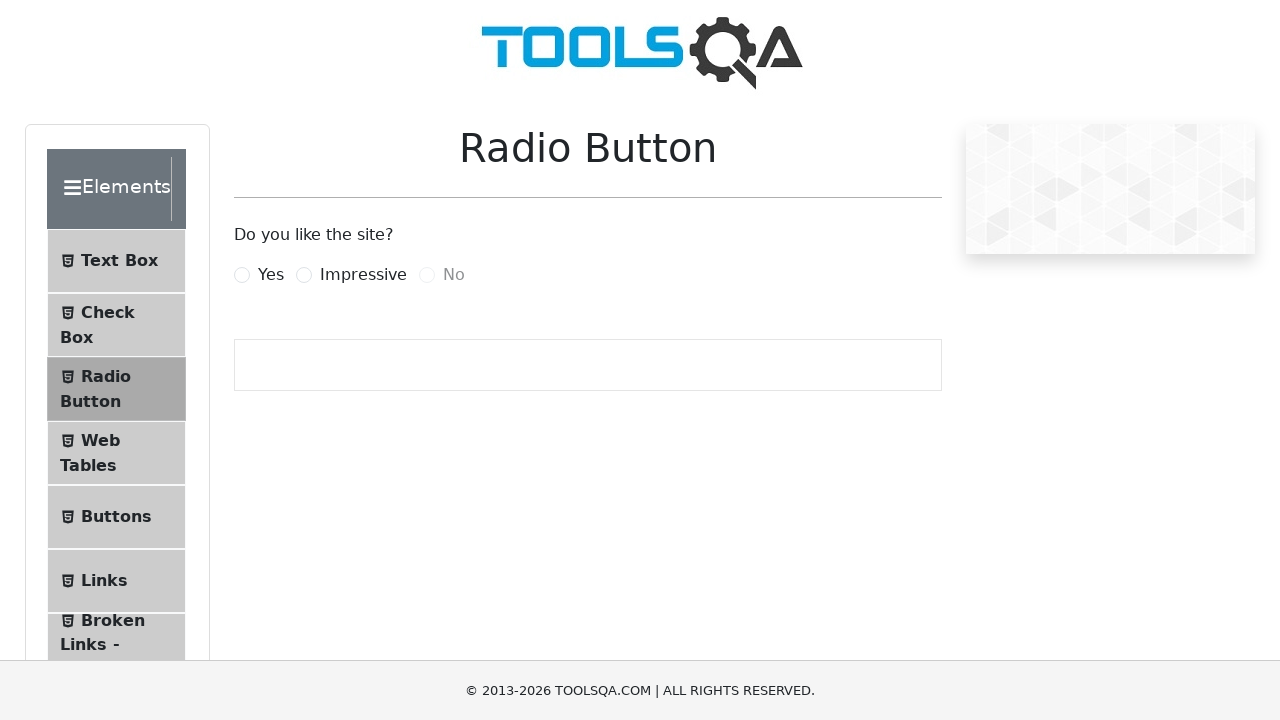

Clicked 'Yes' radio button label at (271, 275) on label[for='yesRadio']
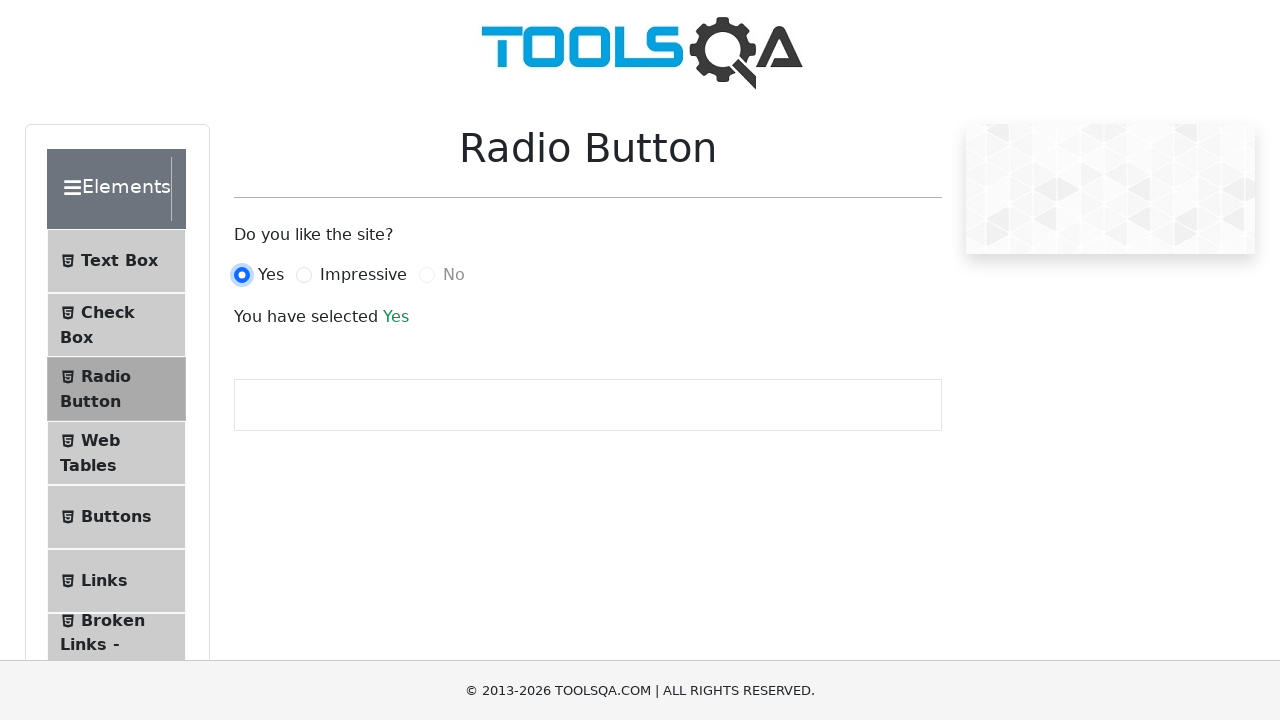

Retrieved text content under radio button
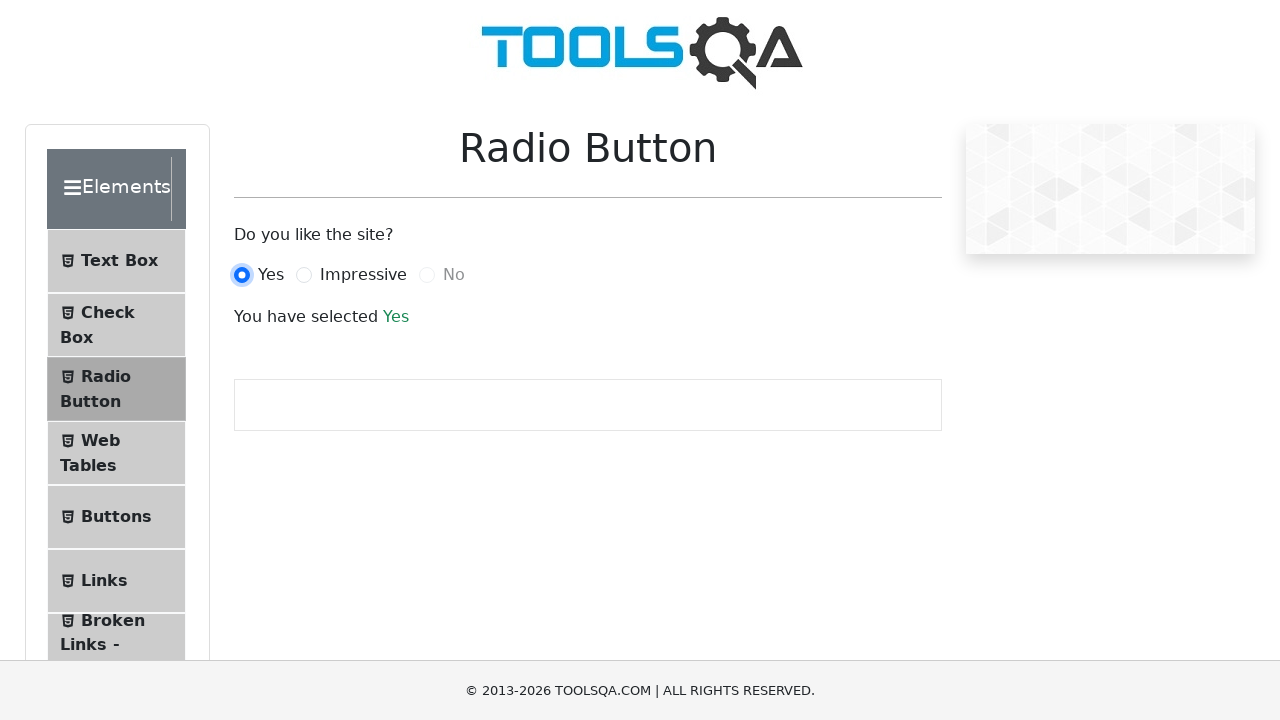

Verified that selection text ends with 'Yes'
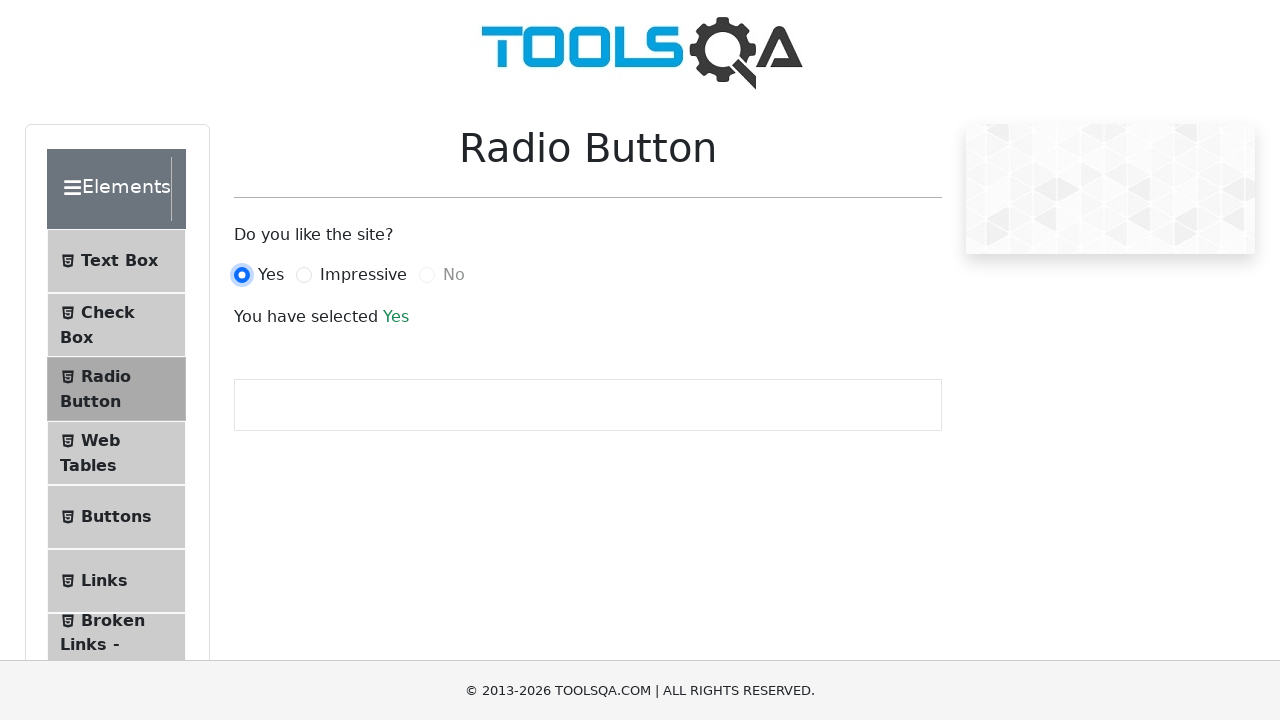

Located 'No' radio button element
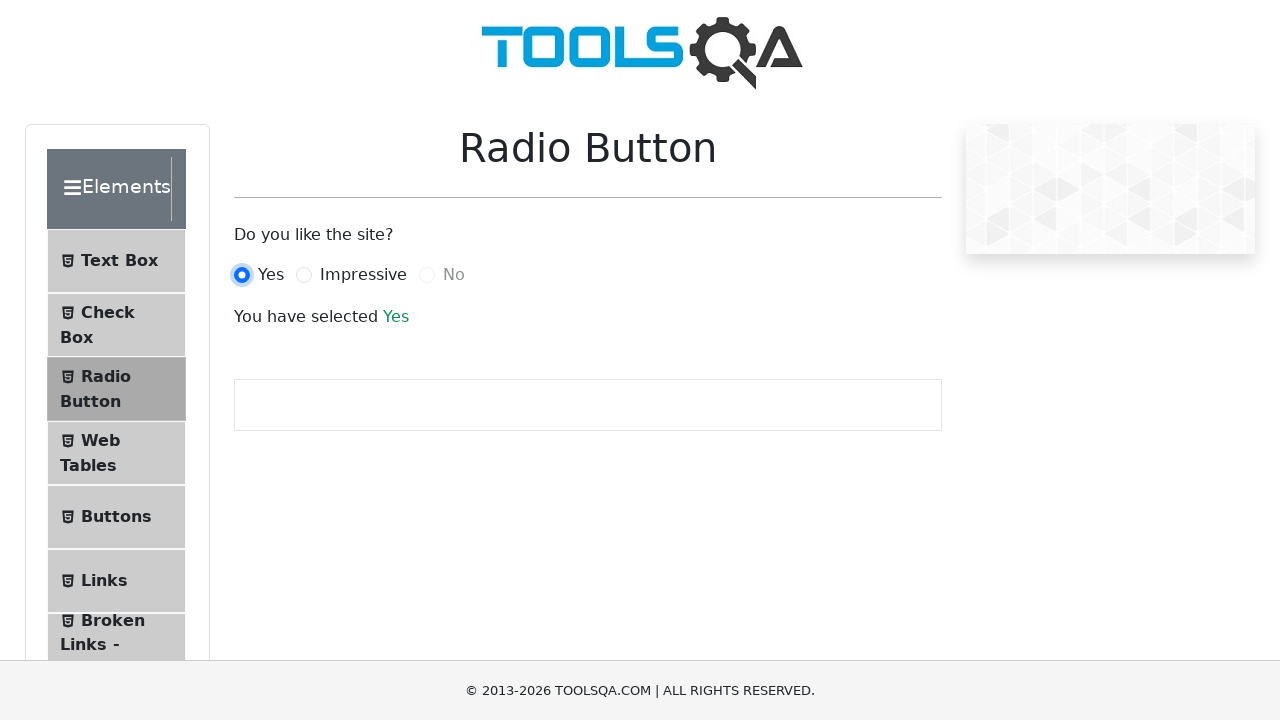

Verified that 'No' radio button is disabled
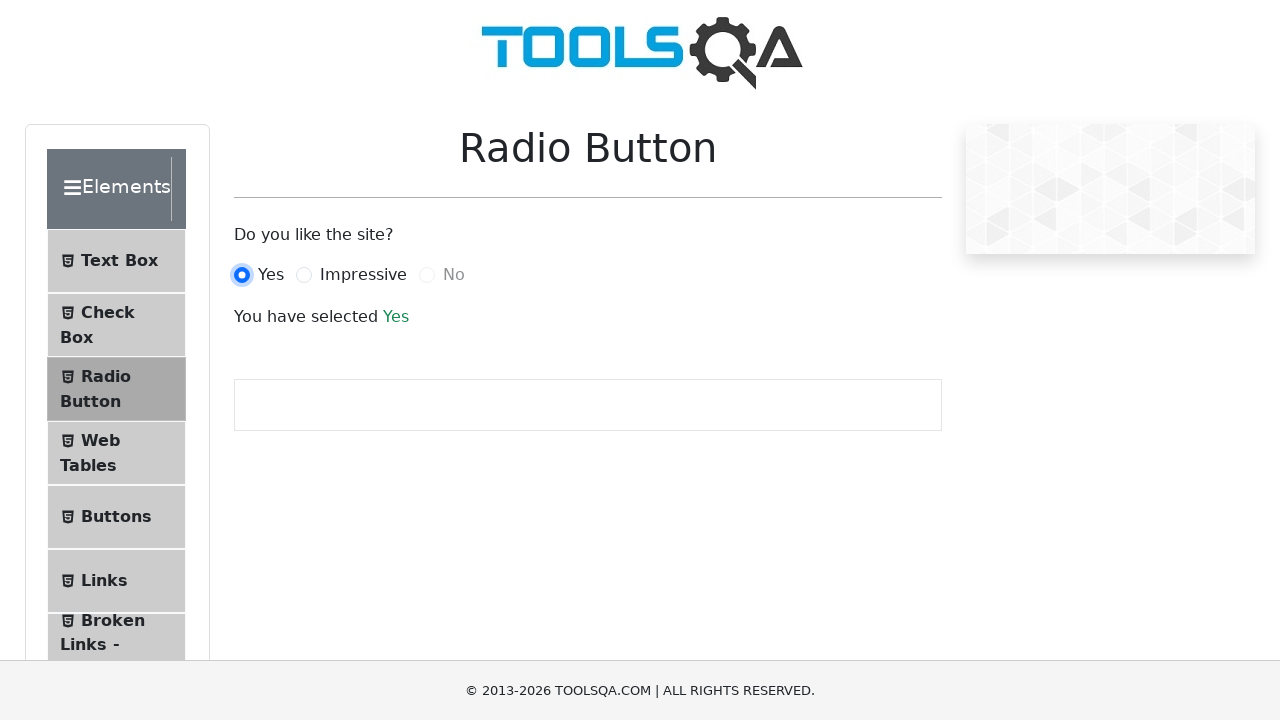

Retrieved class attribute from 'No' radio button
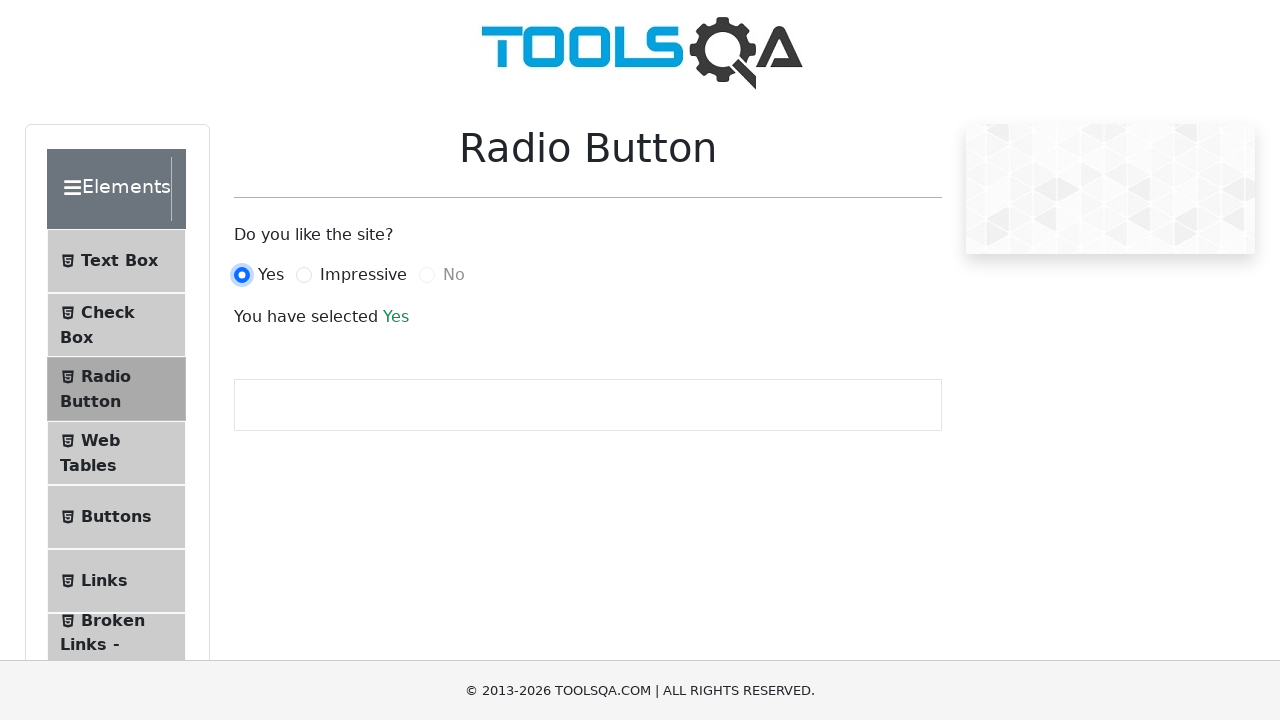

Verified that 'No' radio button class contains 'disabled'
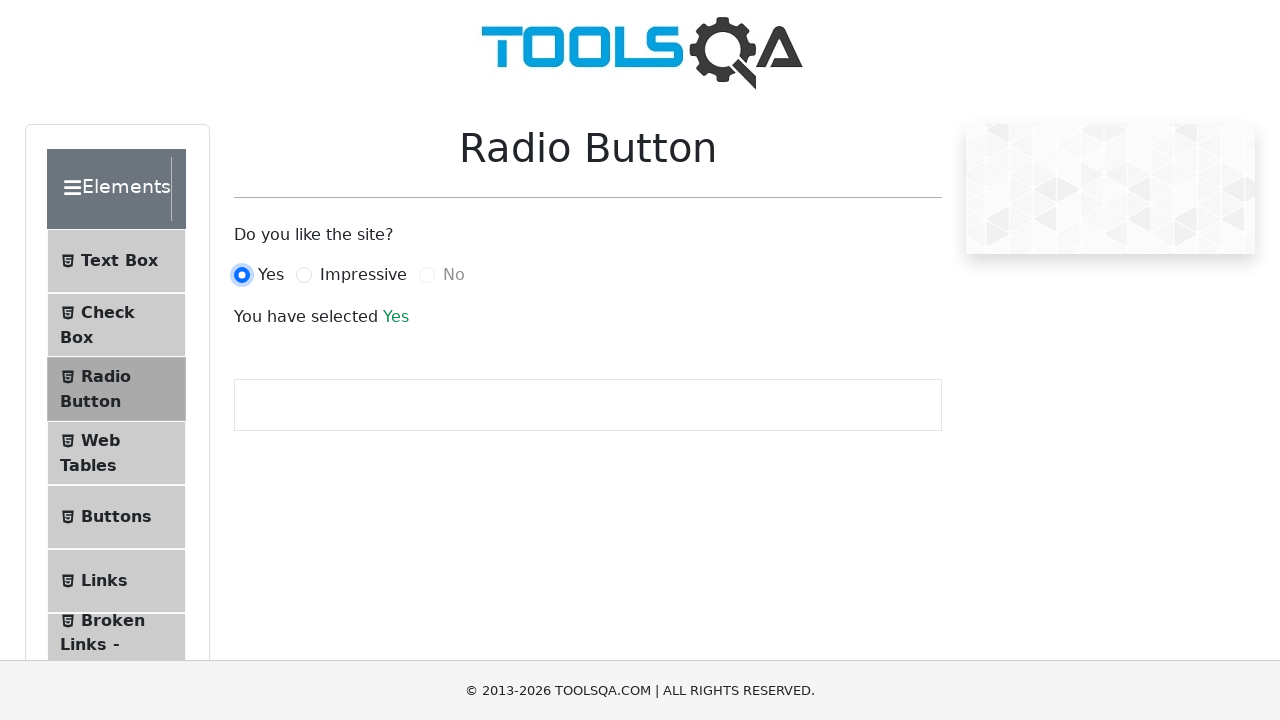

Located 'Yes' radio button input element
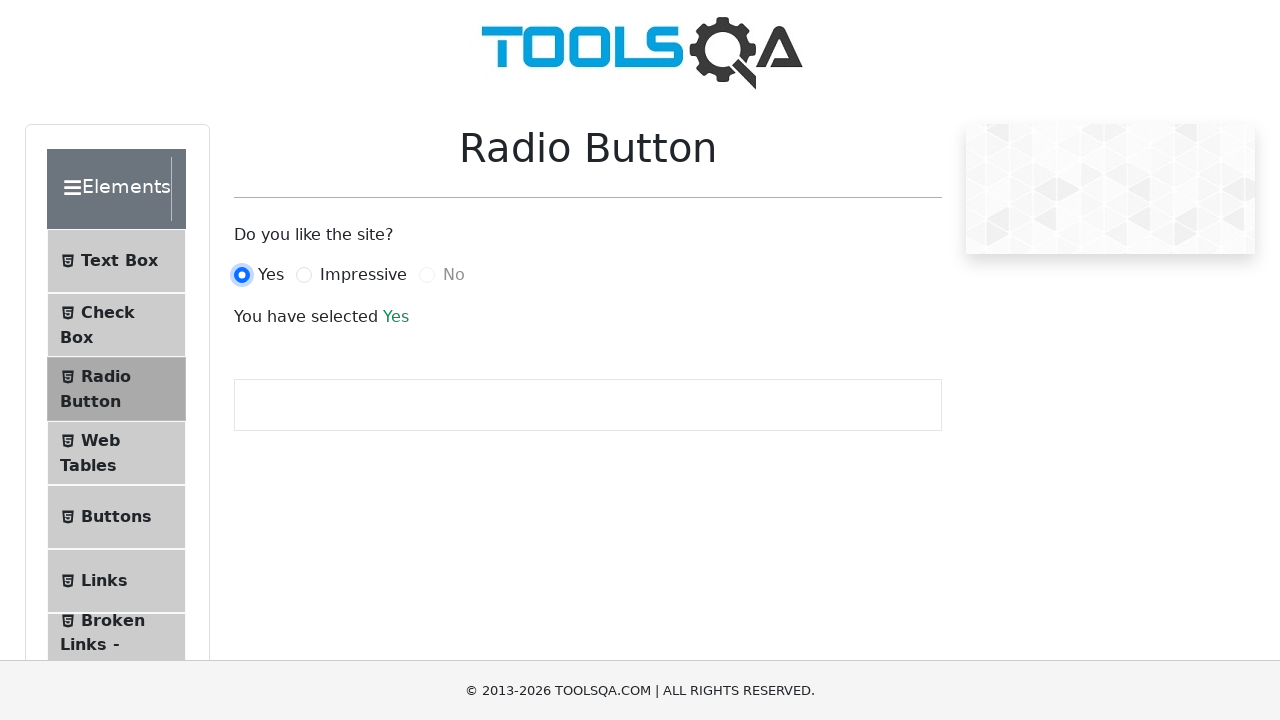

Verified that 'Yes' radio button is selected
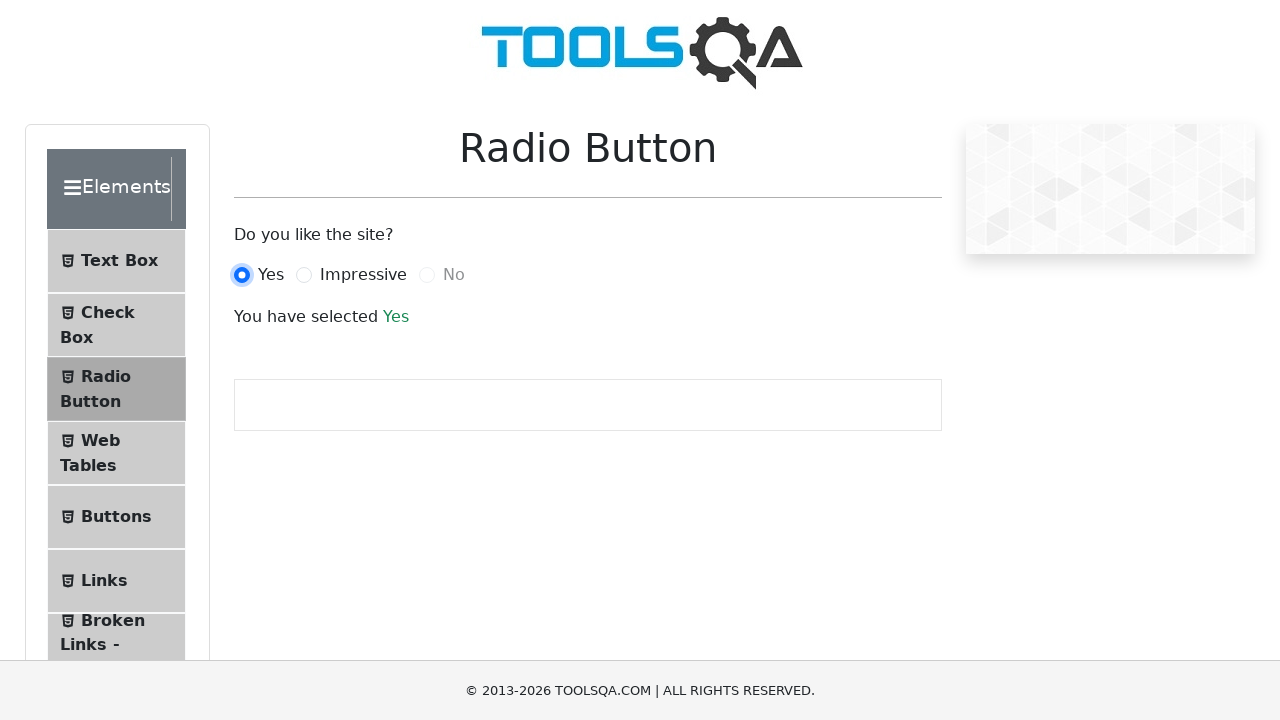

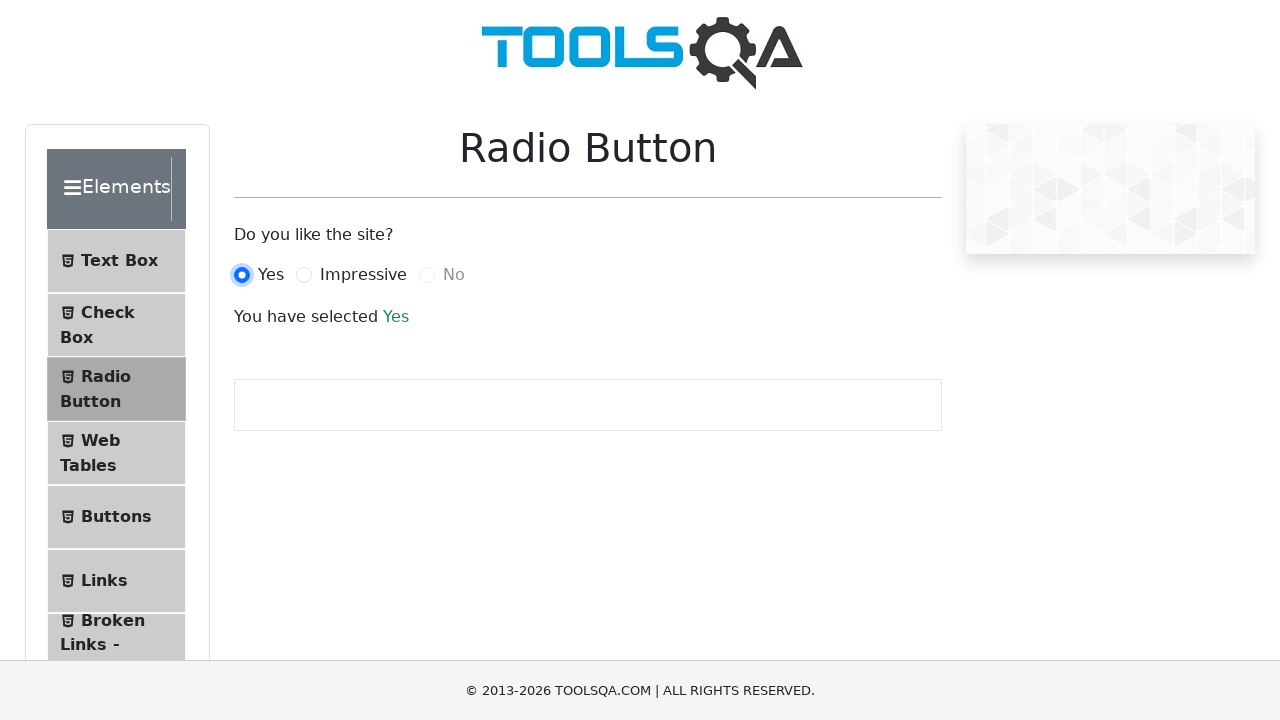